Tests search functionality by filling the search box with multiple different names from a predefined list

Starting URL: http://zero.webappsecurity.com/index.html

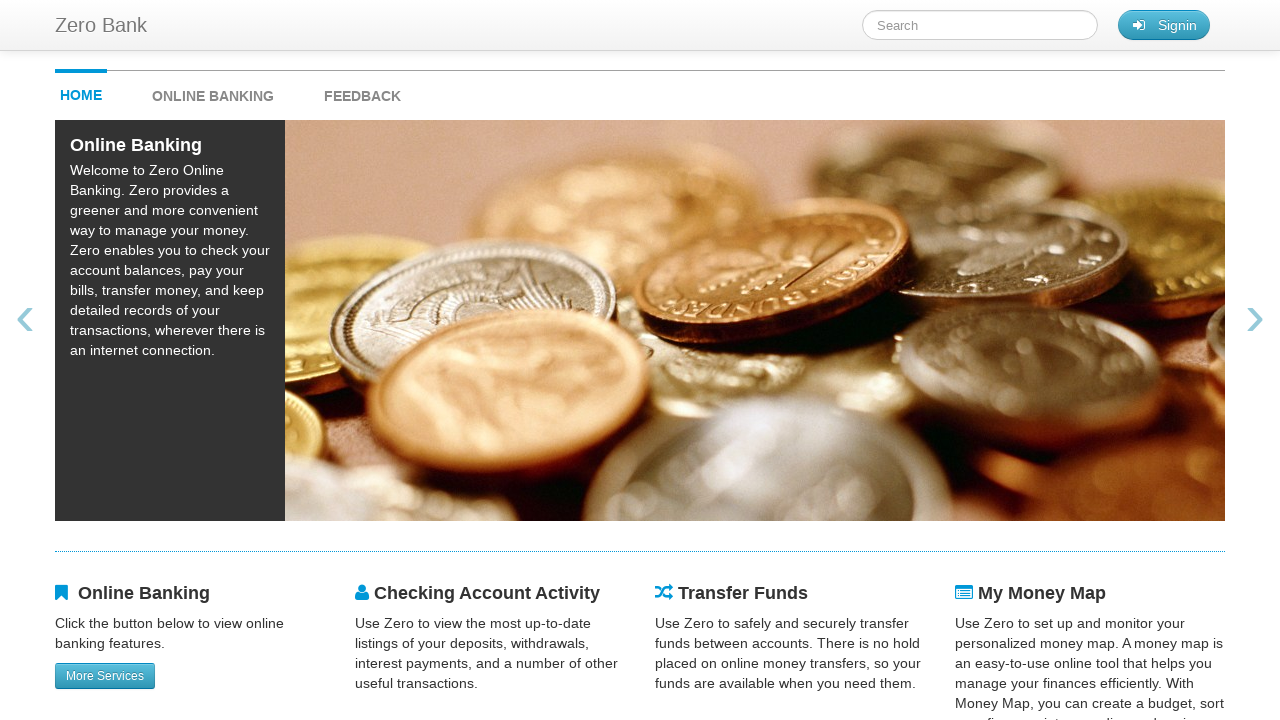

Filled search box with 'Mike' on #searchTerm
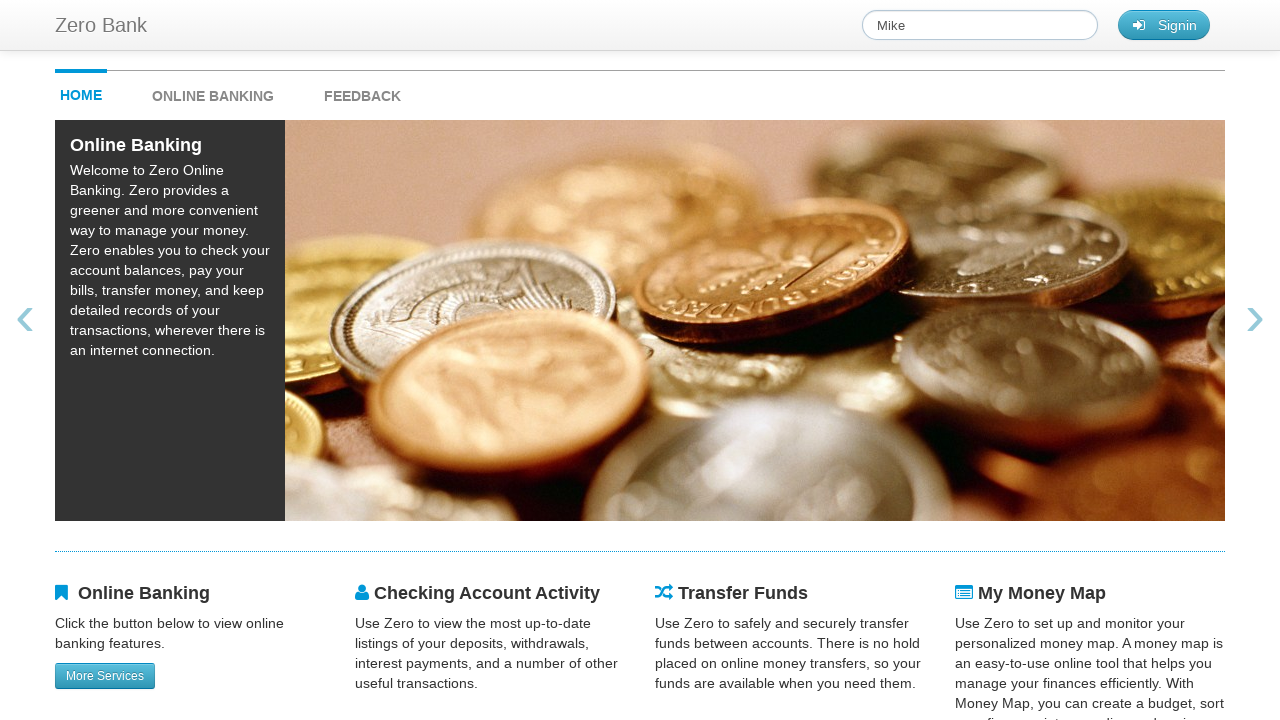

Waited for search suggestions to load after entering 'Mike'
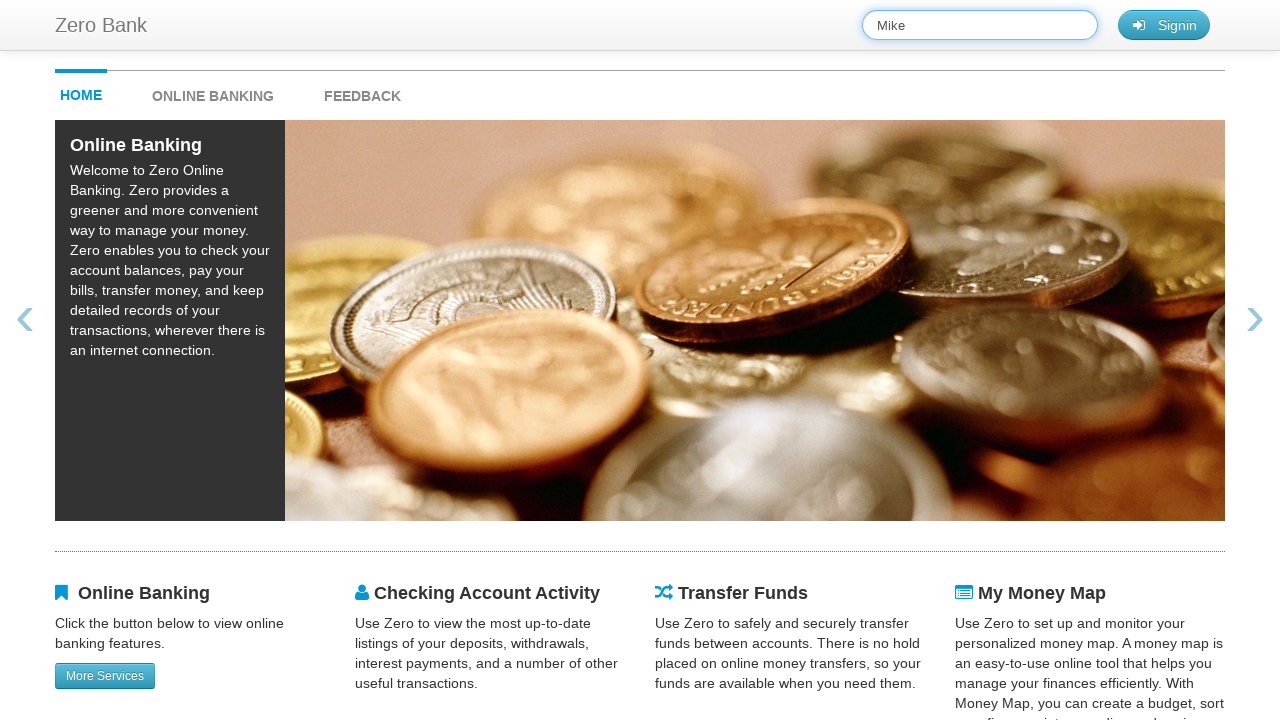

Filled search box with 'Judy' on #searchTerm
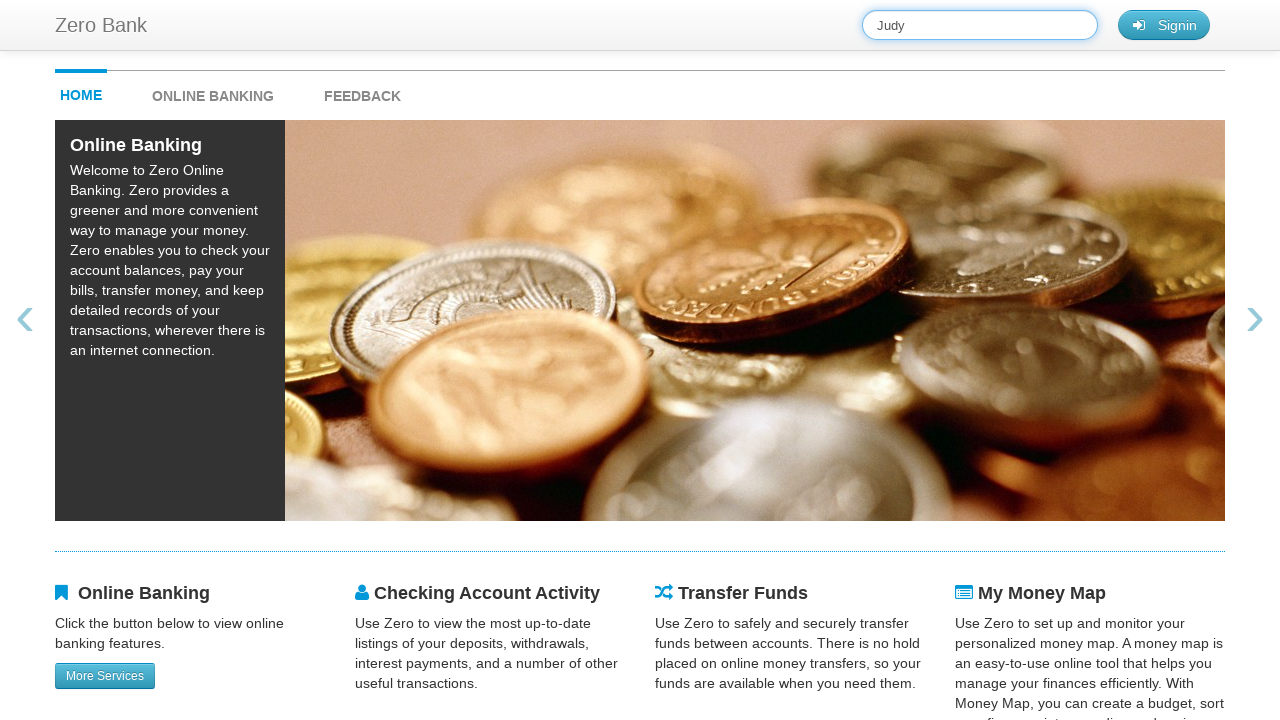

Waited for search suggestions to load after entering 'Judy'
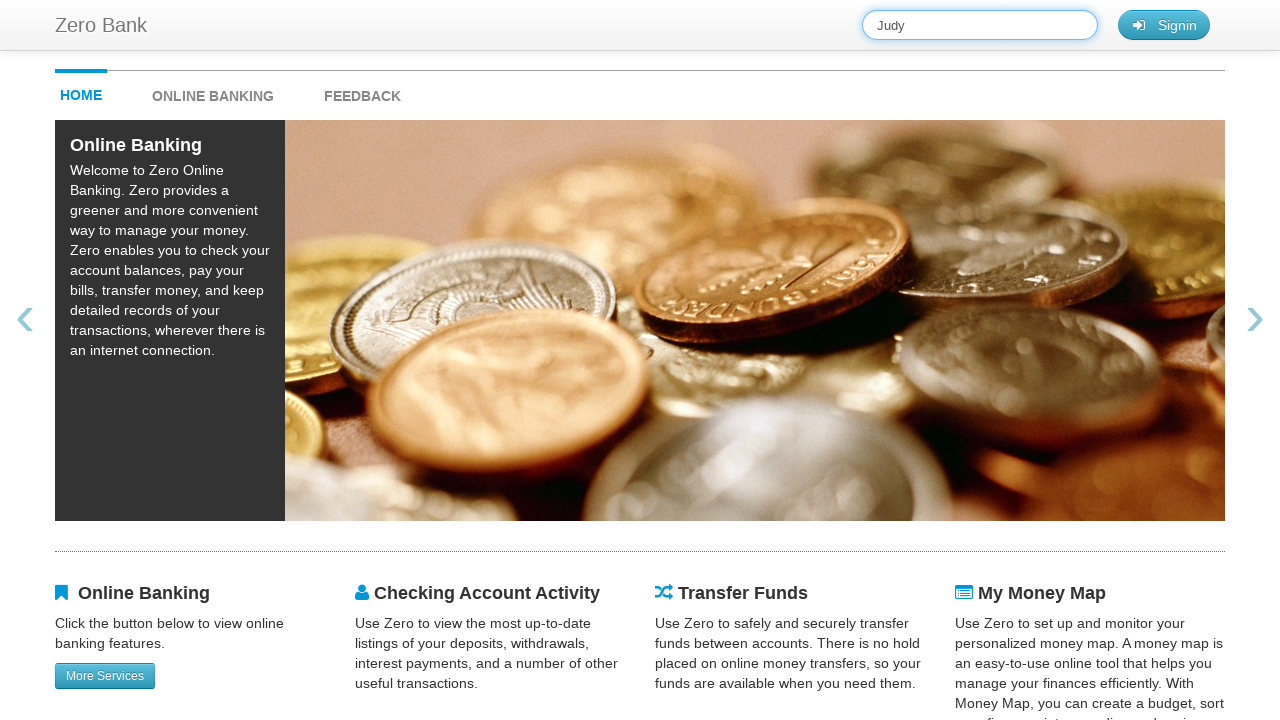

Filled search box with 'Peter' on #searchTerm
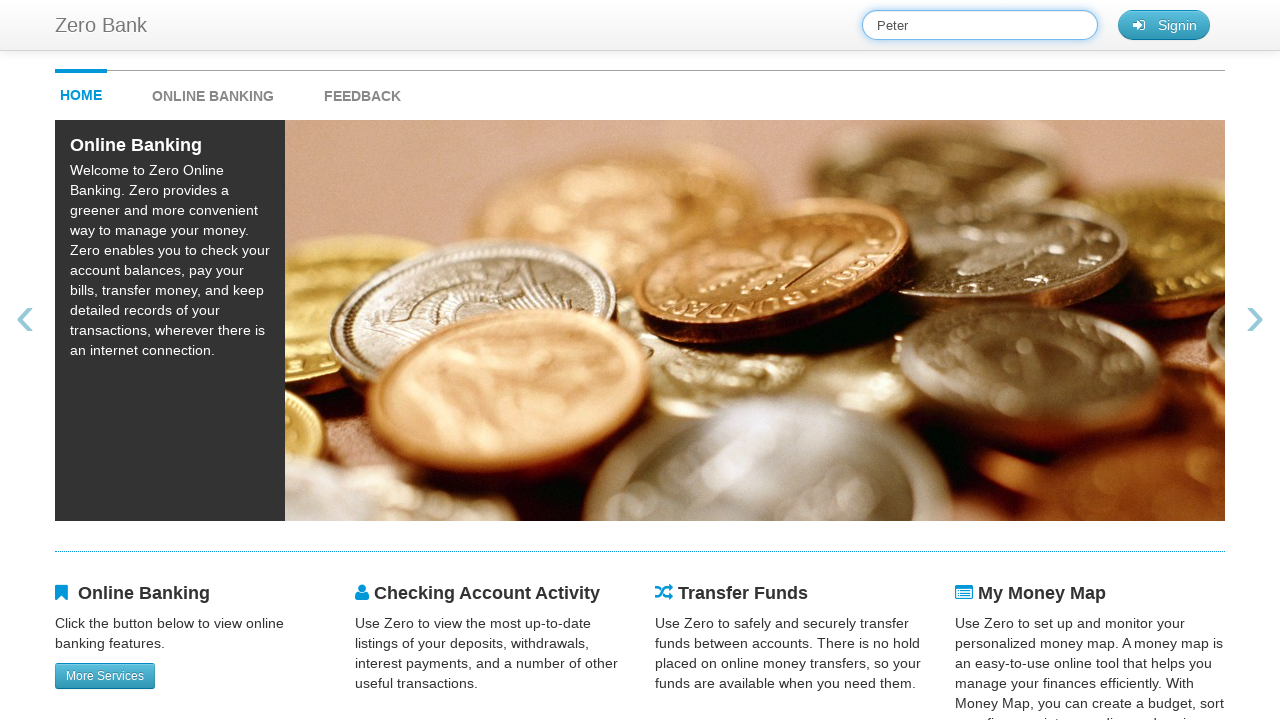

Waited for search suggestions to load after entering 'Peter'
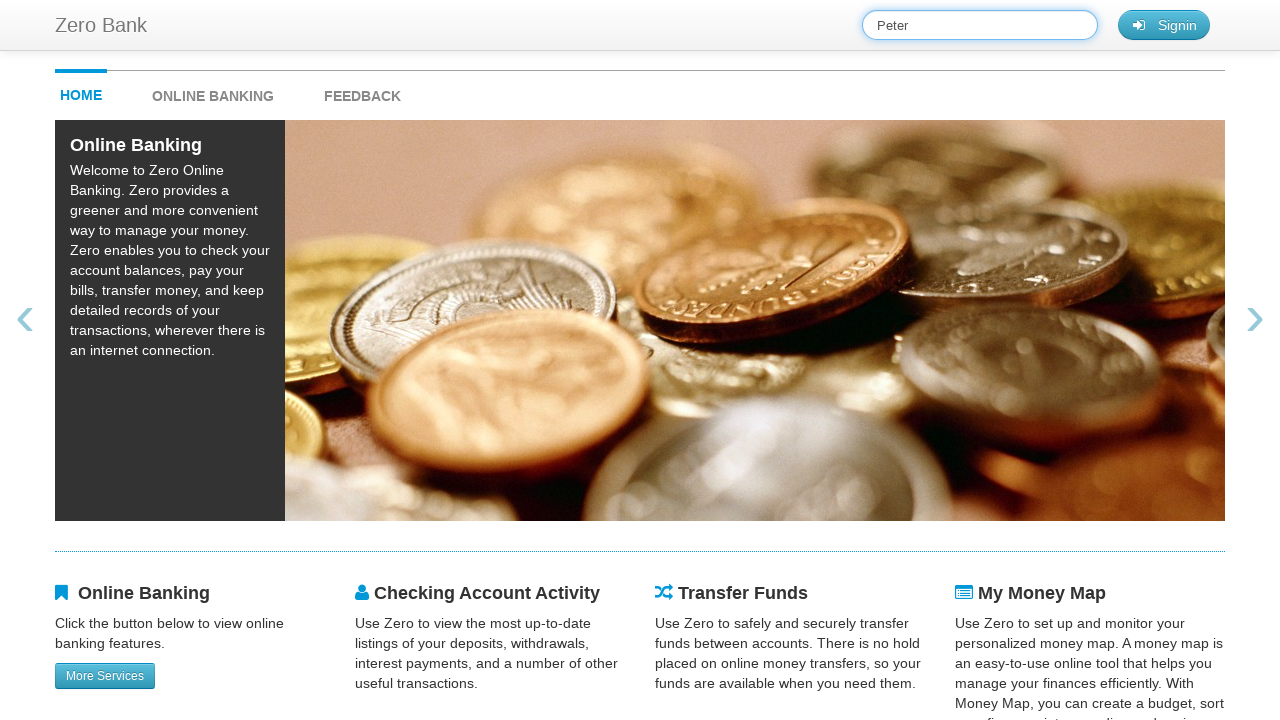

Filled search box with 'Will' on #searchTerm
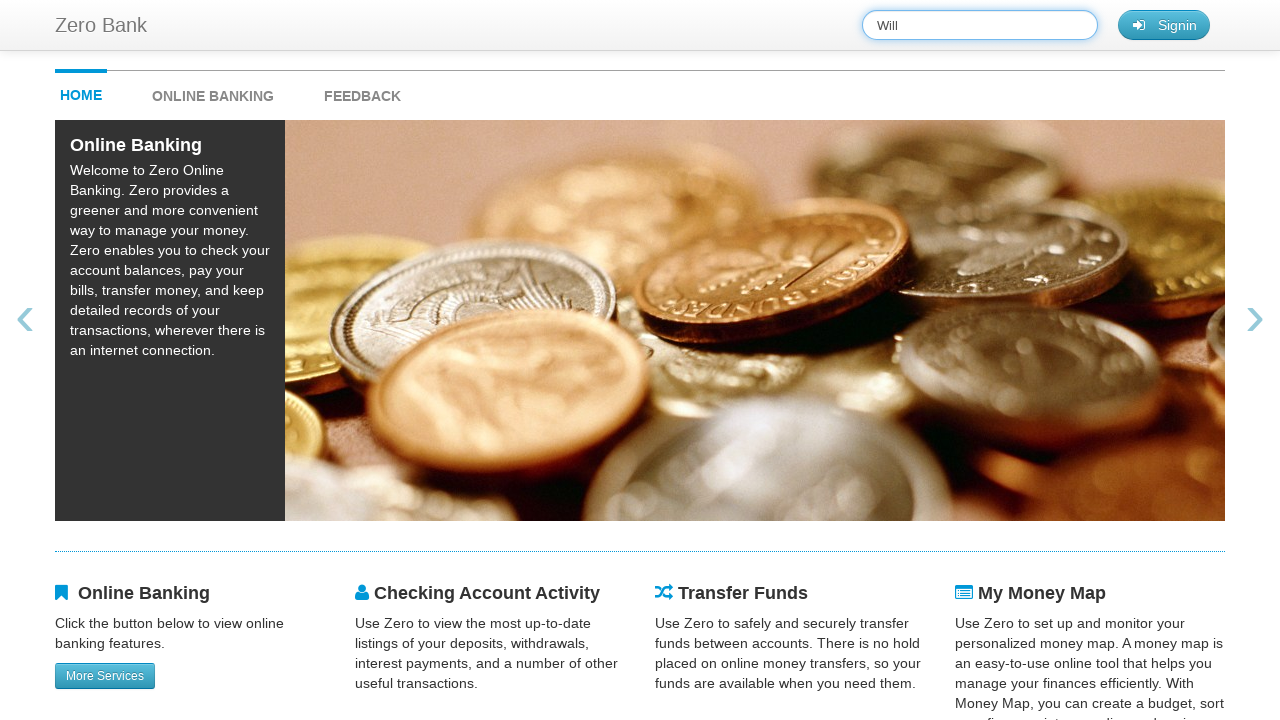

Waited for search suggestions to load after entering 'Will'
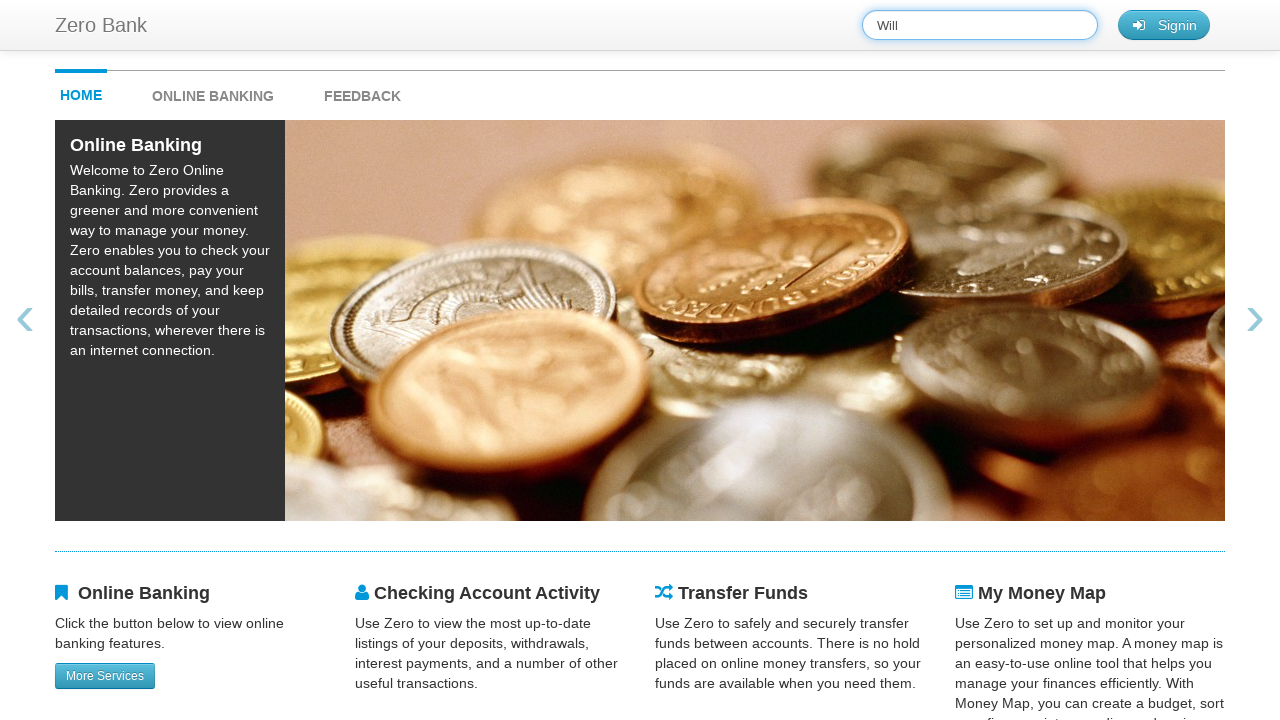

Filled search box with 'Alice' on #searchTerm
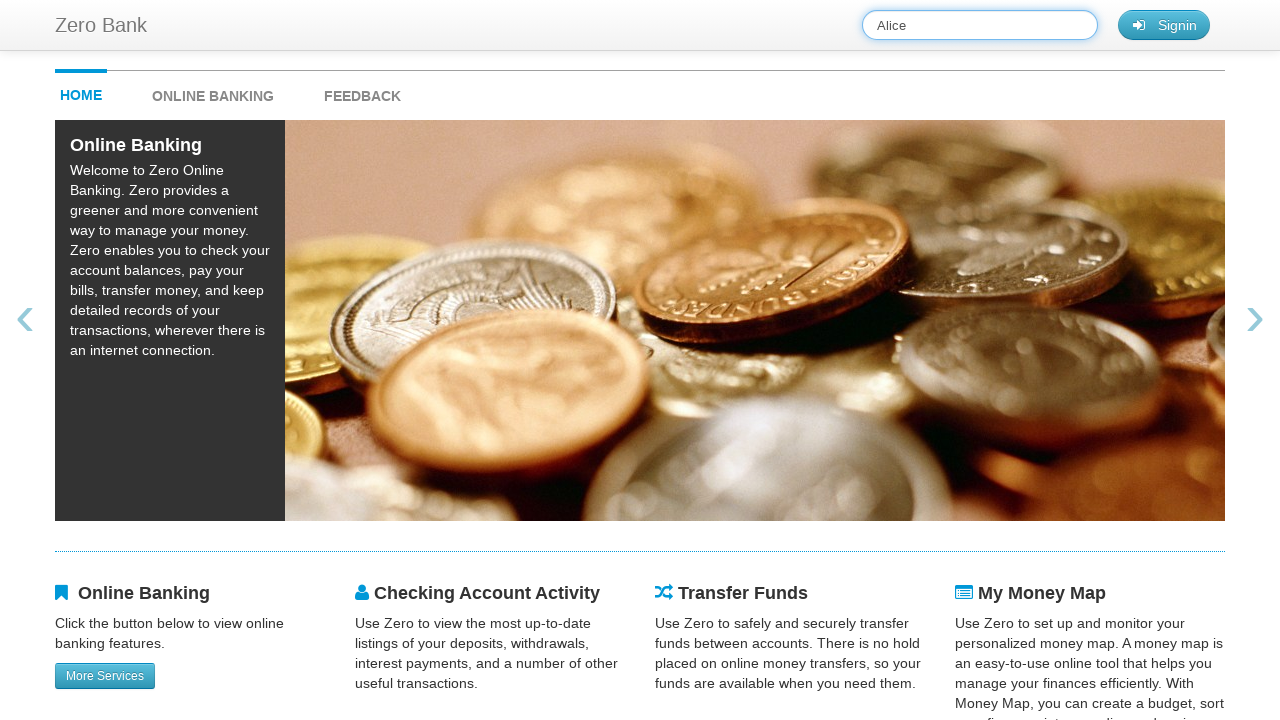

Waited for search suggestions to load after entering 'Alice'
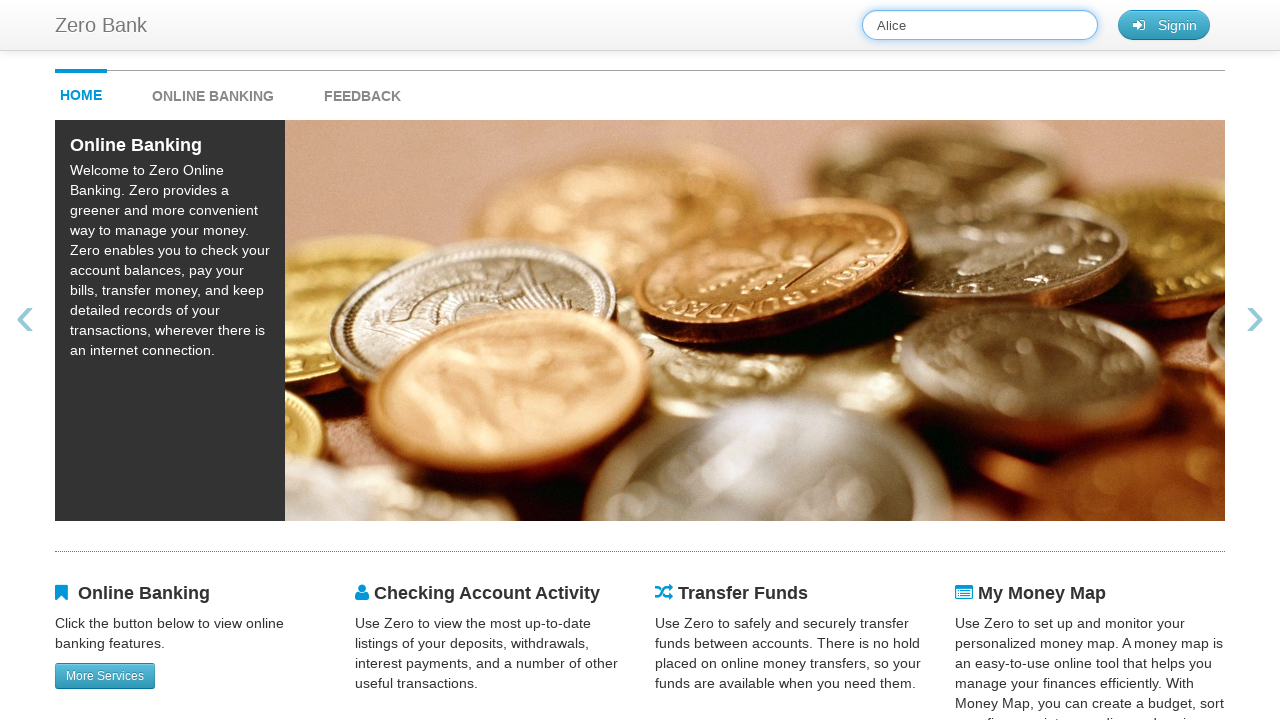

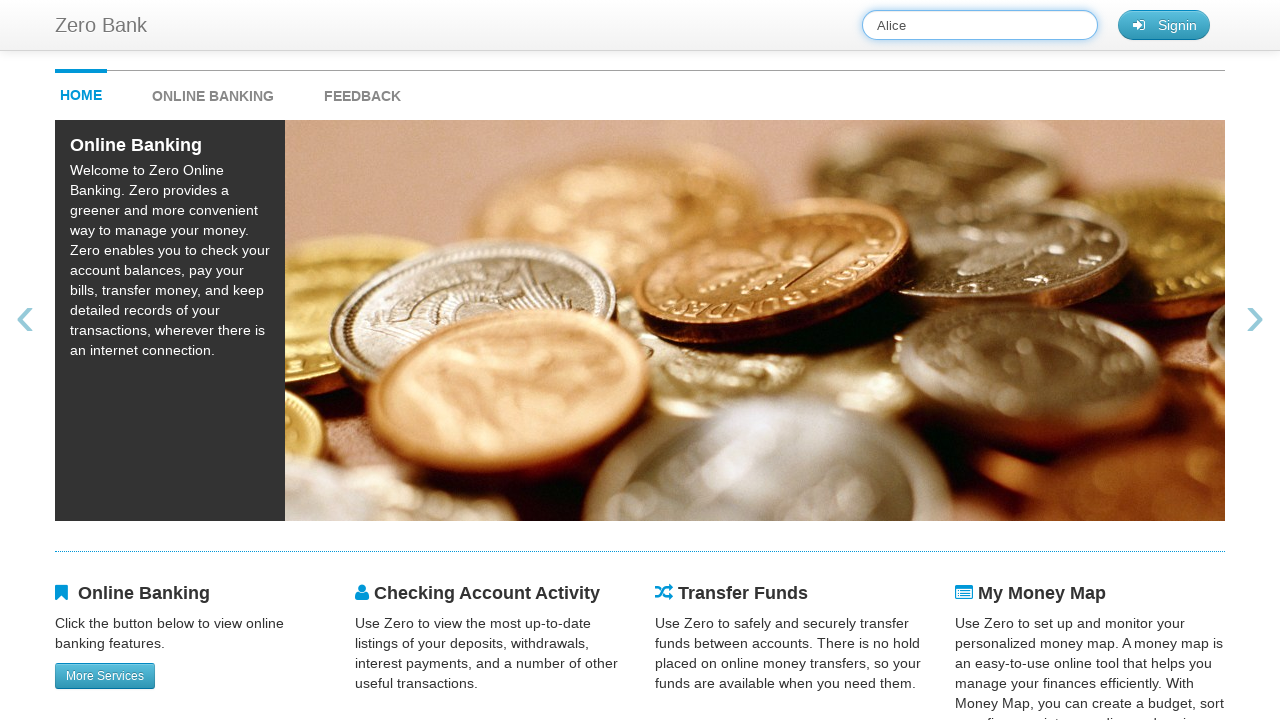